Navigates to Planet Superheroes website and verifies the page loads by checking the page title

Starting URL: https://www.planetsuperheroes.com/

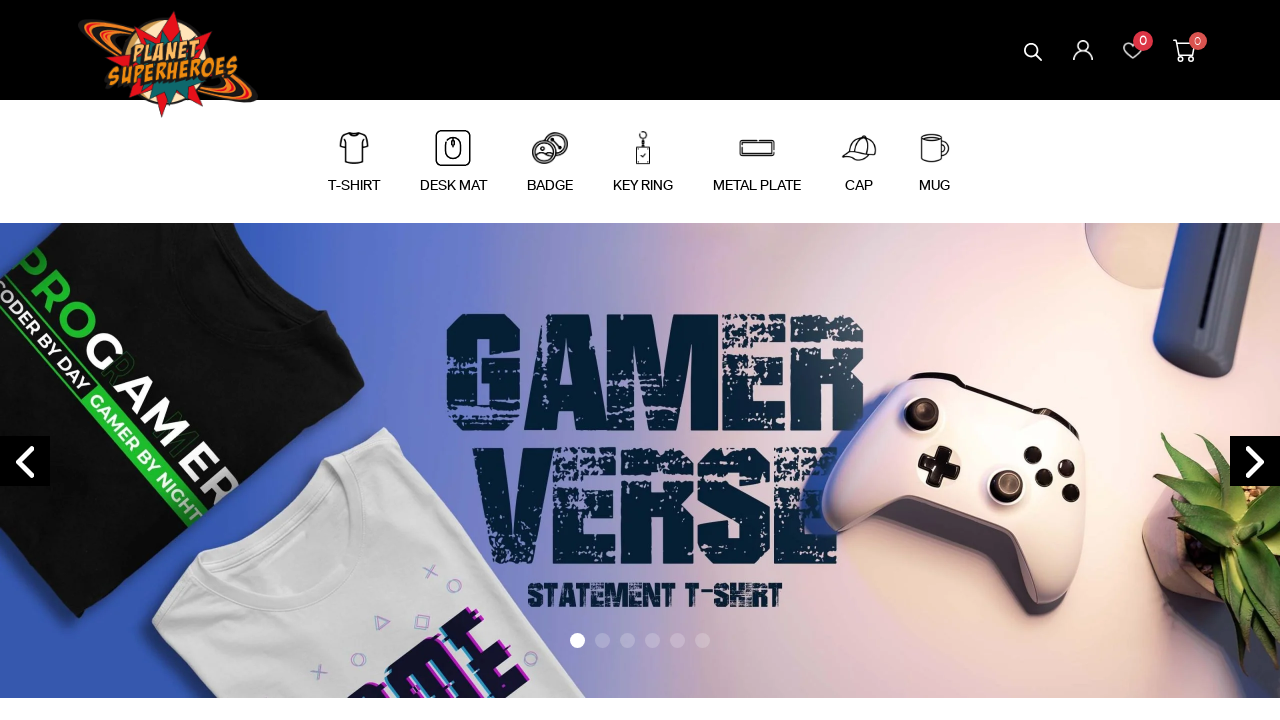

Navigated to Planet Superheroes website
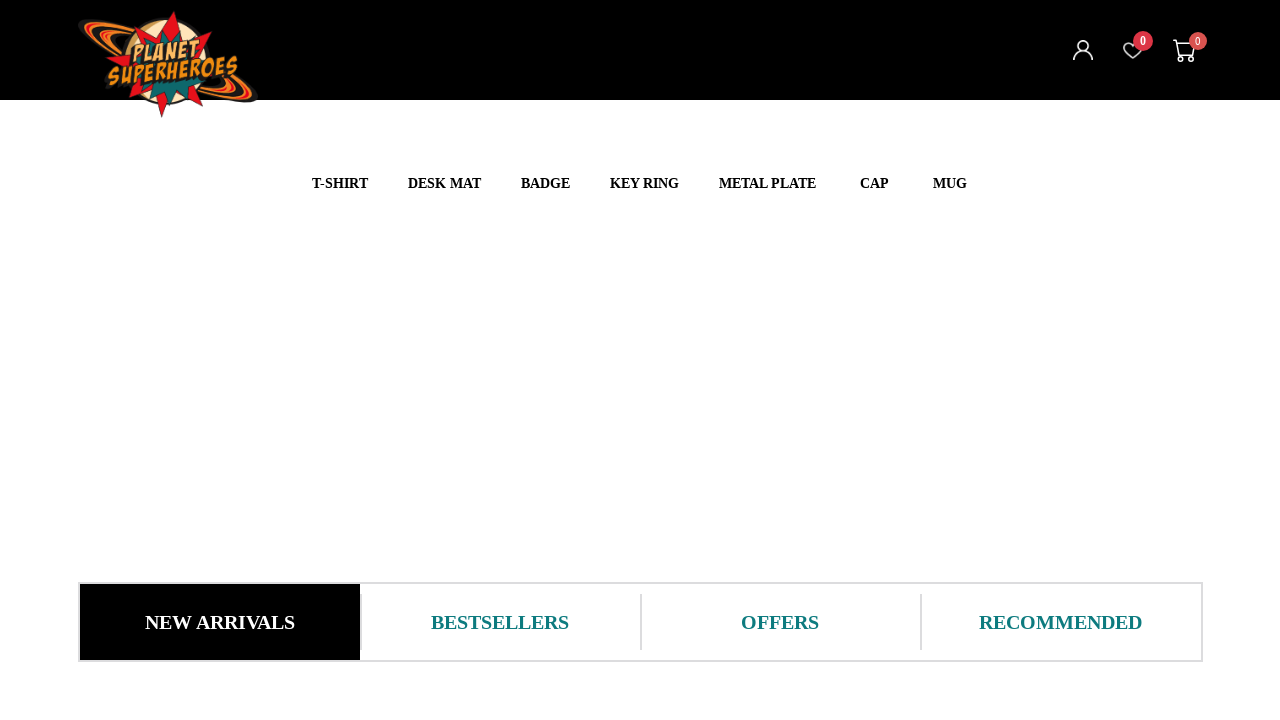

Set viewport size to 1920x1080
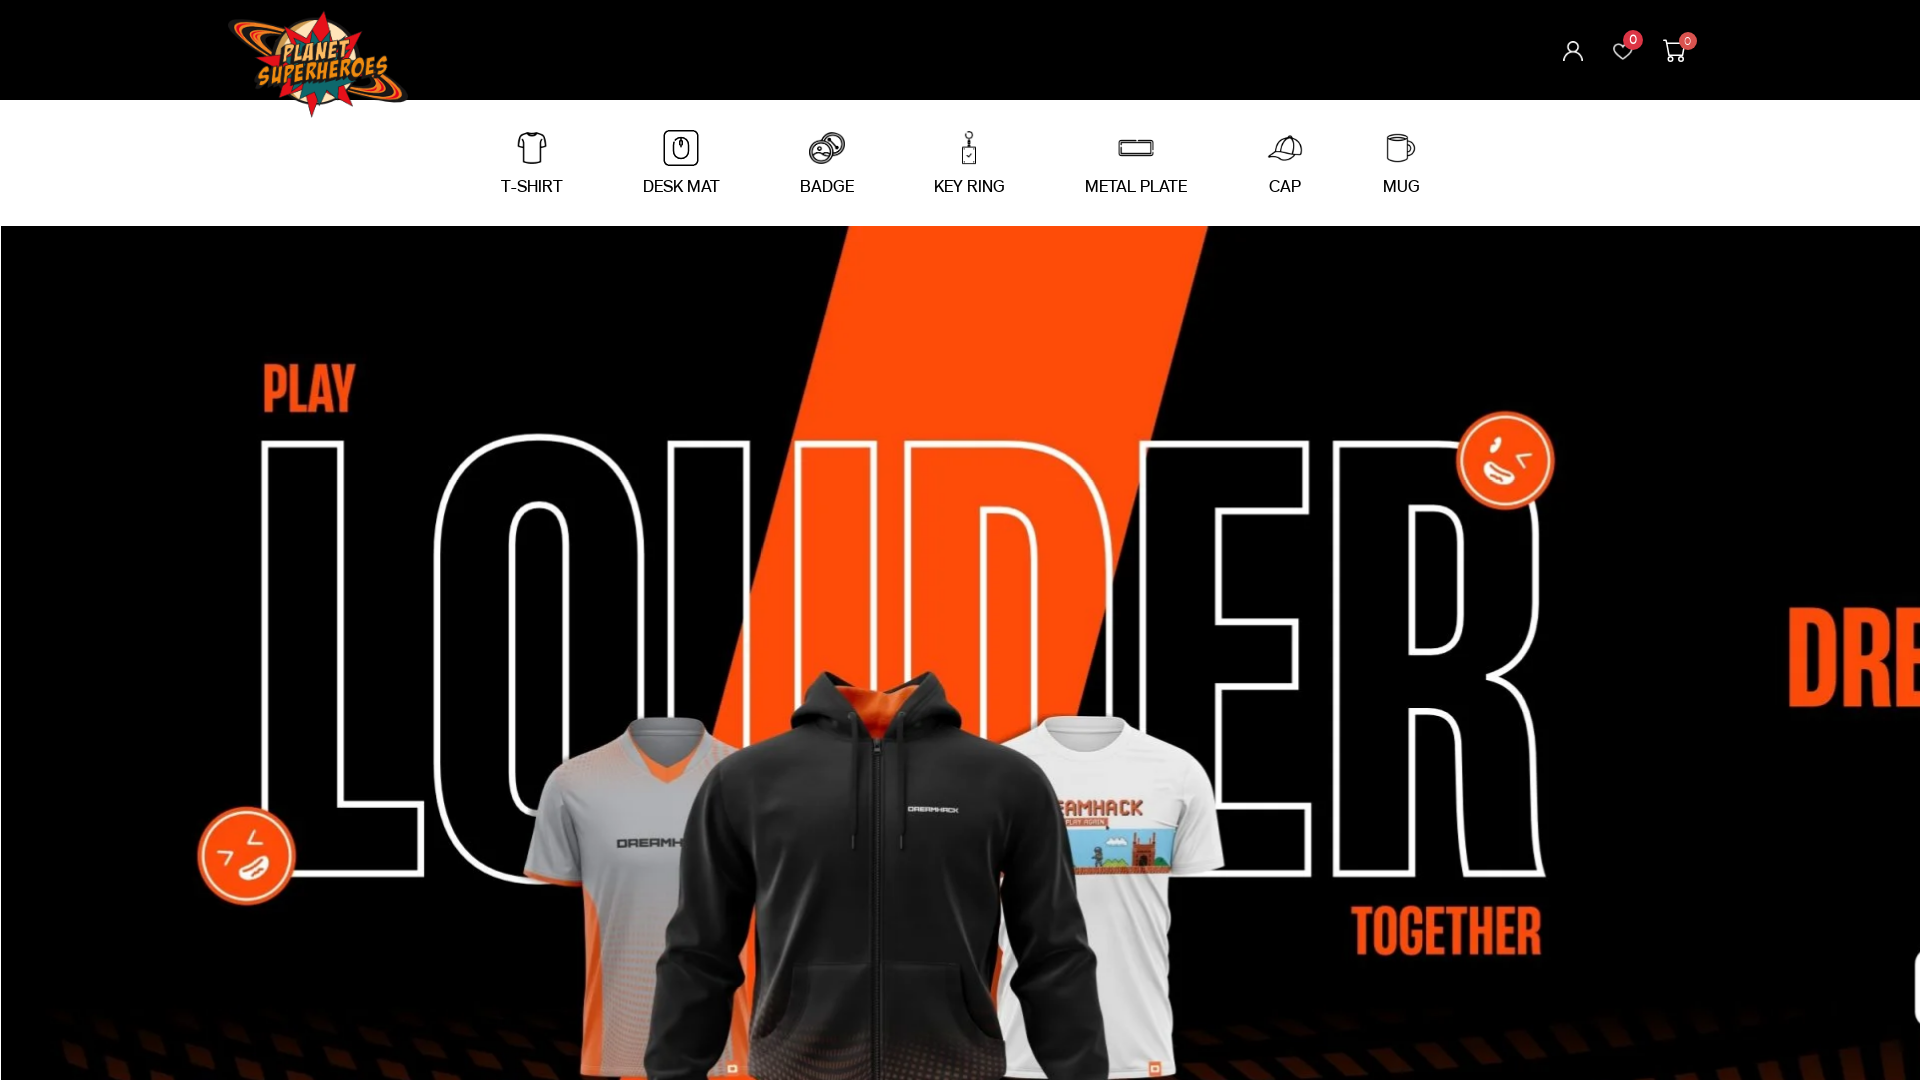

Page loaded - DOM content ready
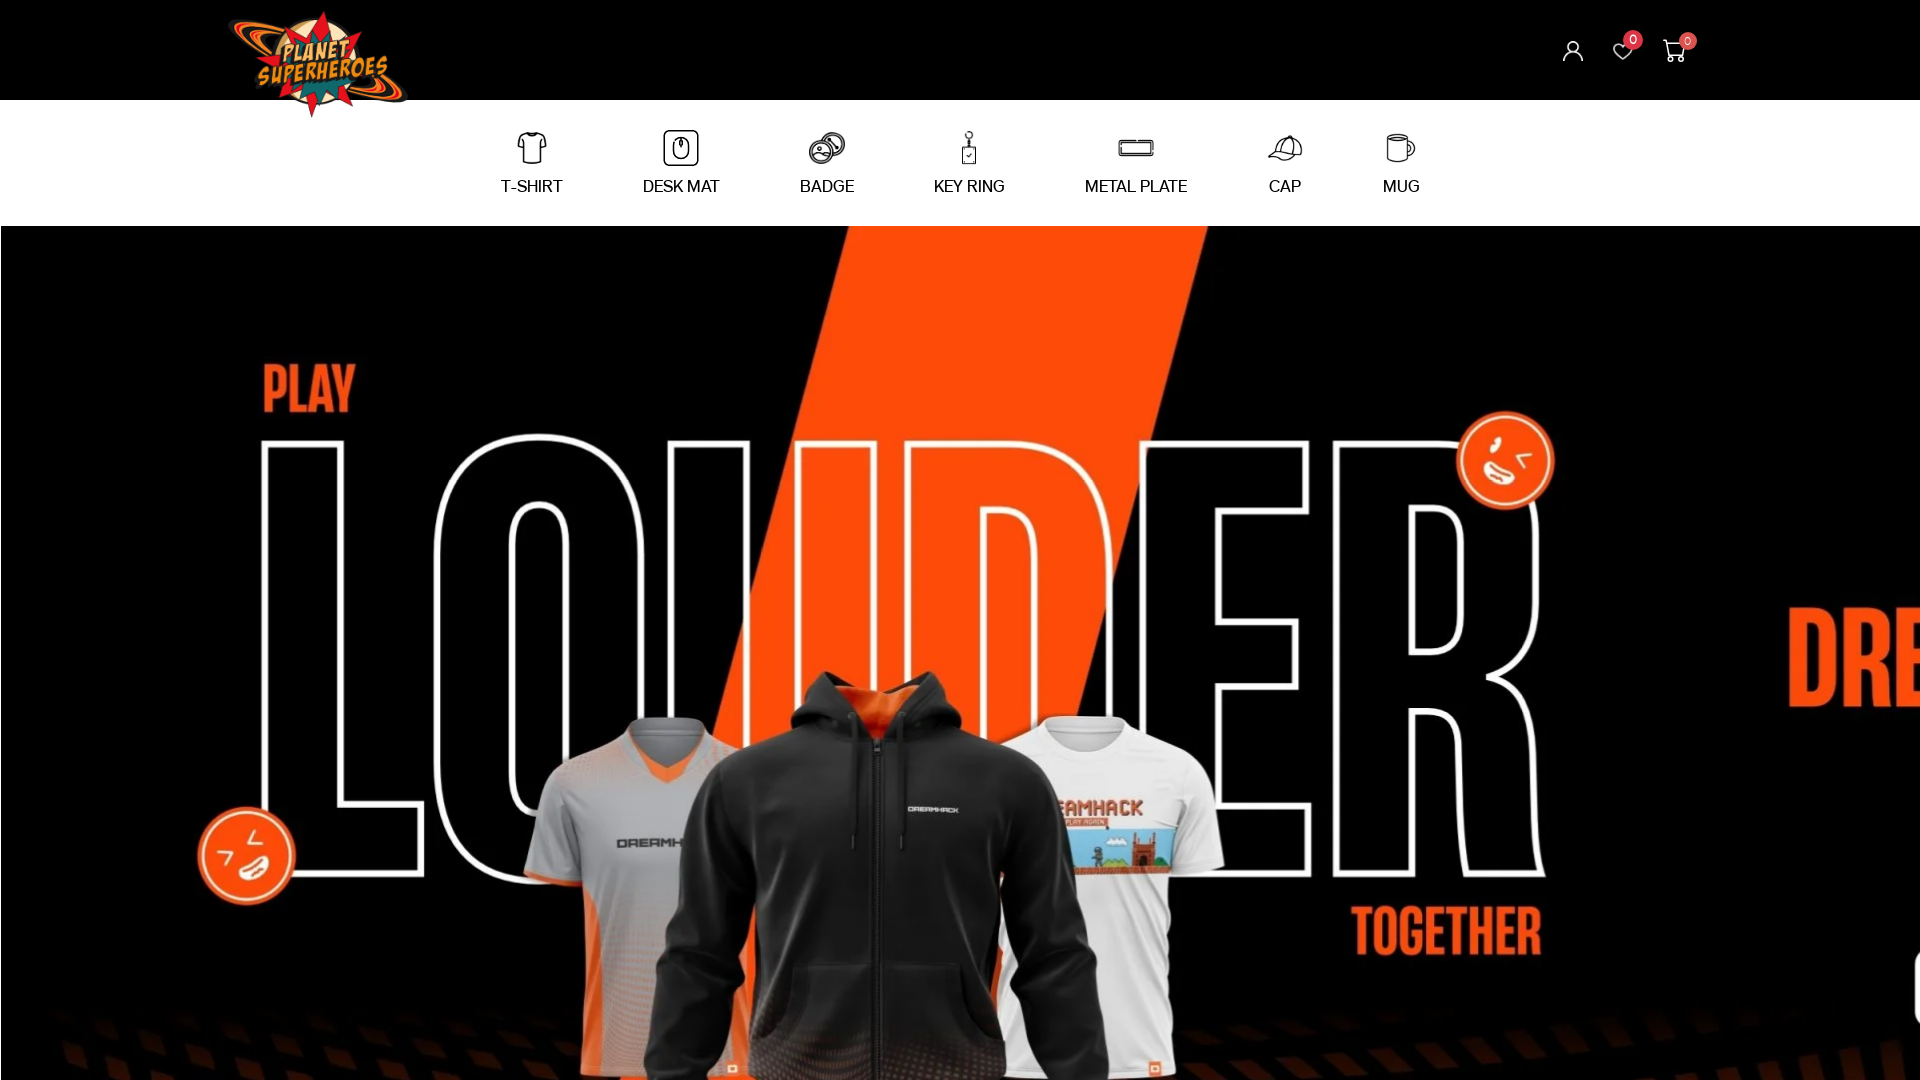

Retrieved page title: 'Planet Superheroes: Superheroes & So Merch More'
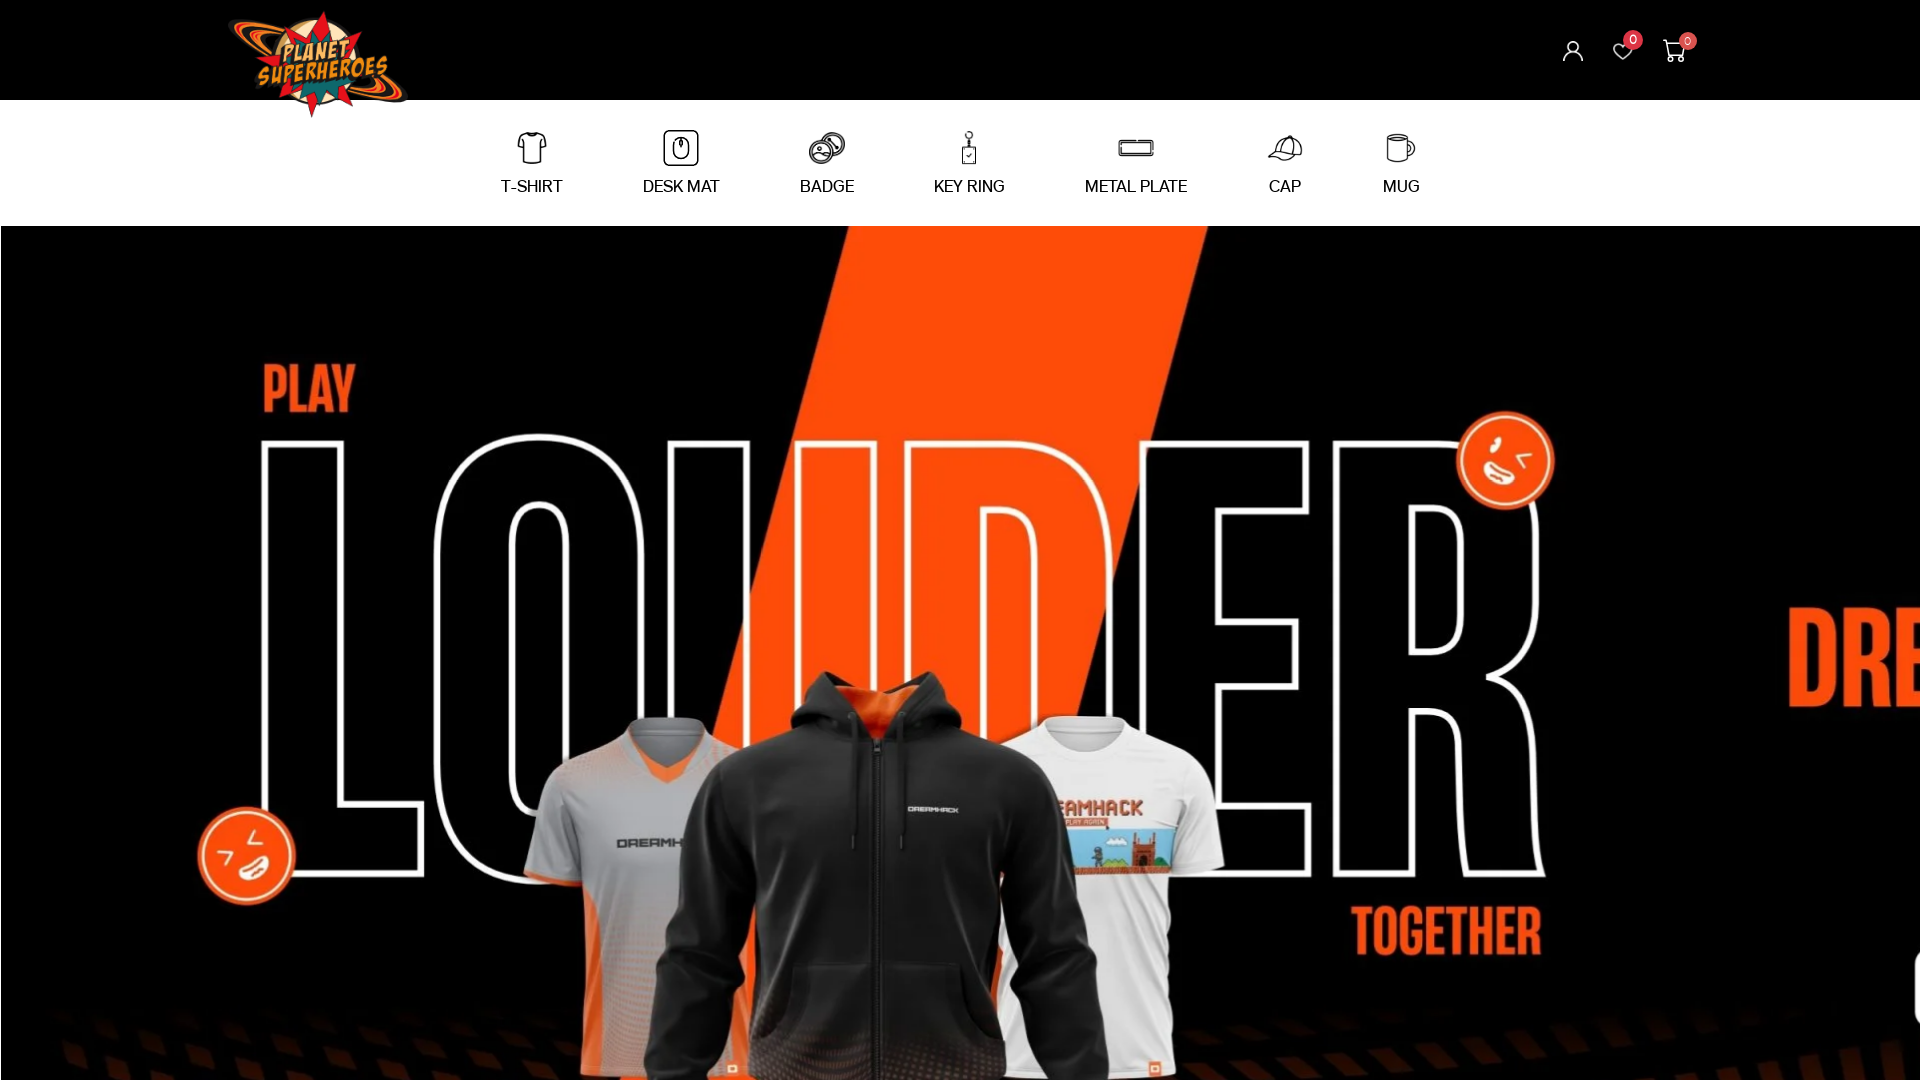

Verified page has a valid title
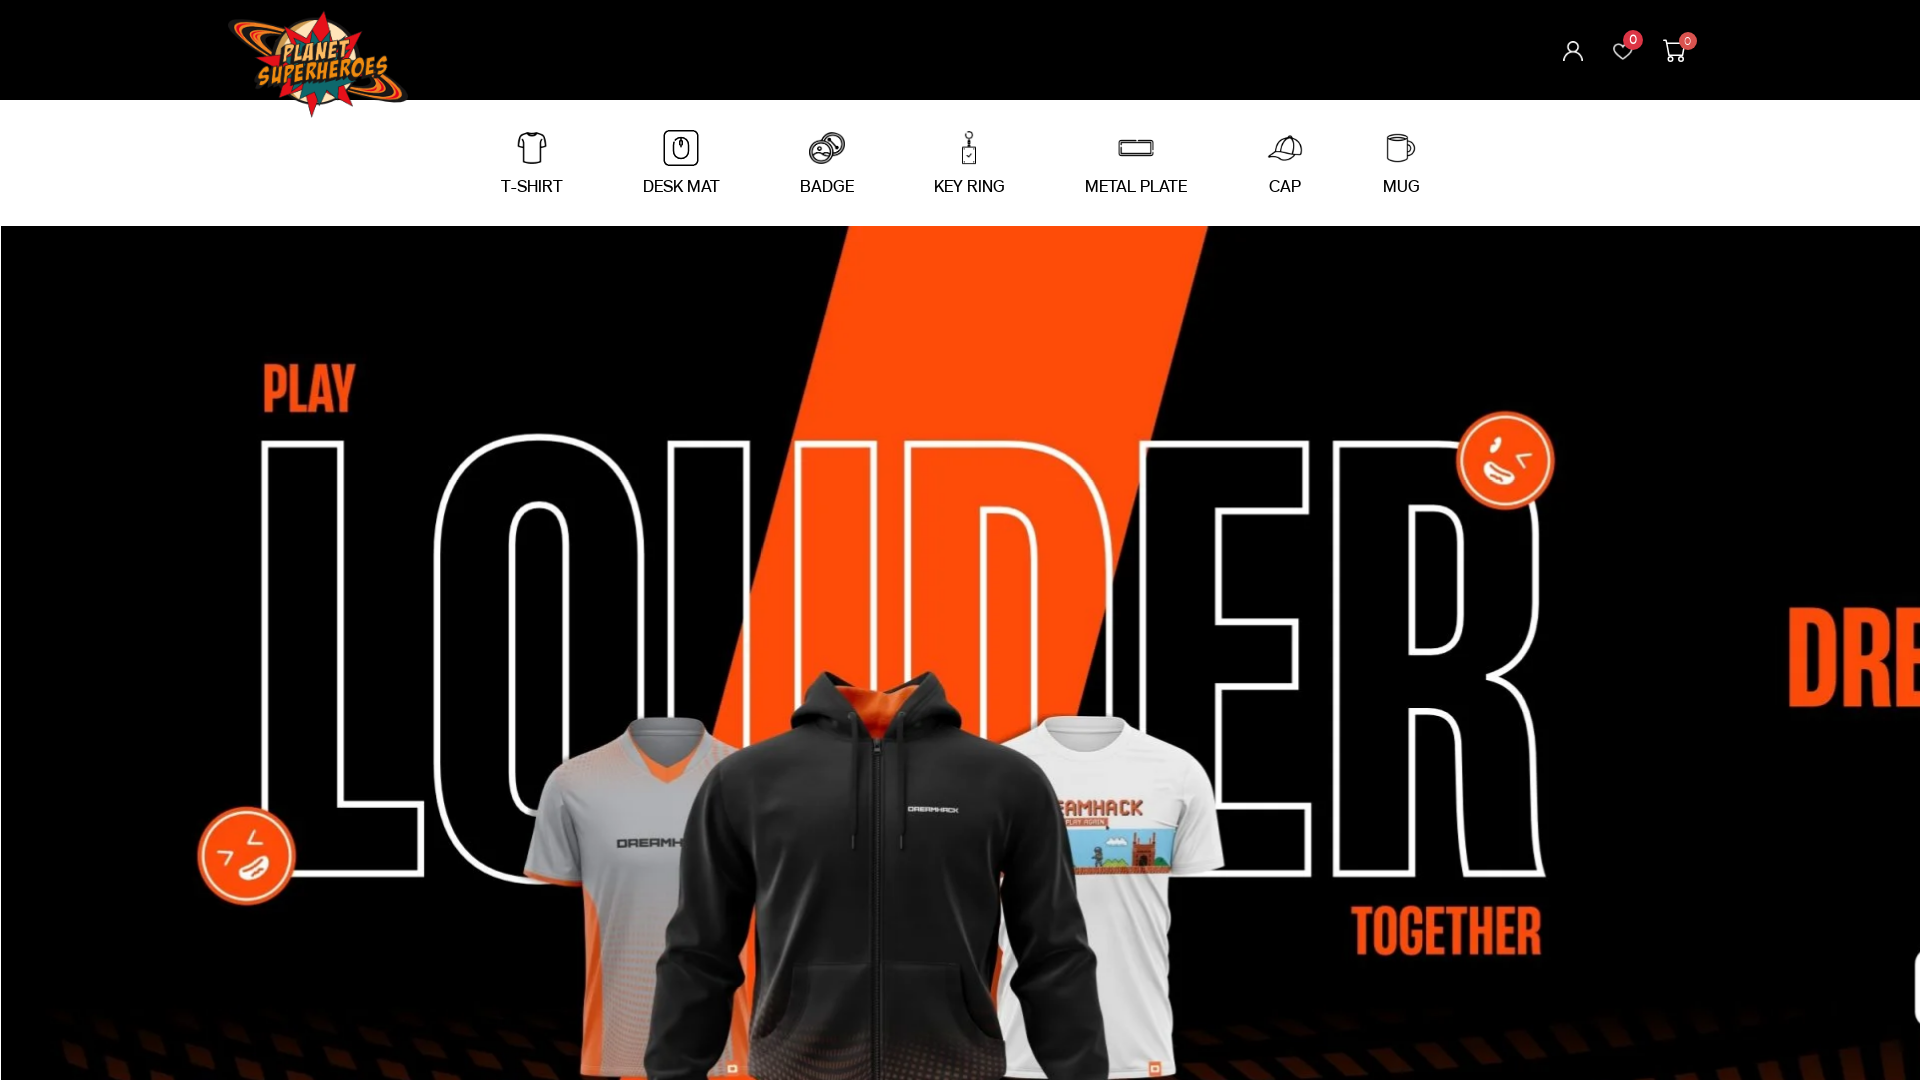

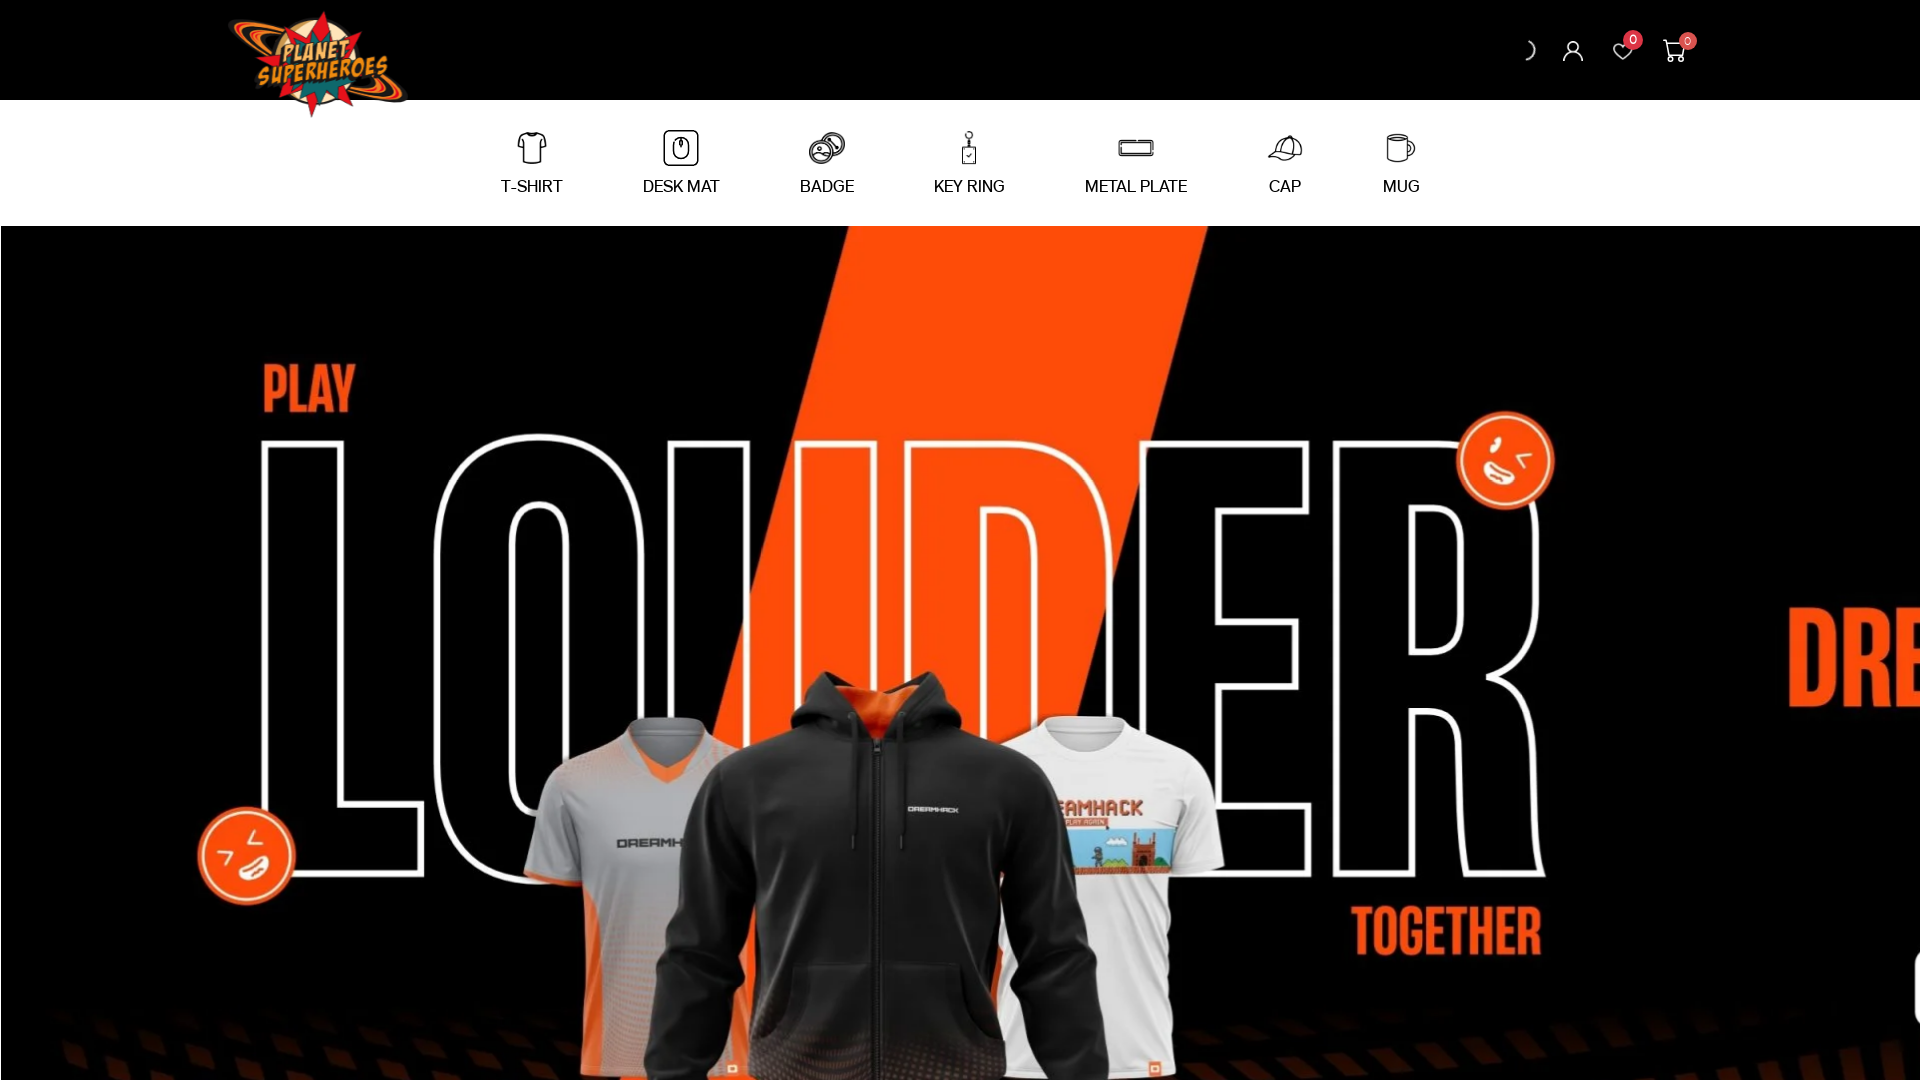